Tests JavaScript alert handling by clicking a button to trigger an alert, then accepting it and verifying the result

Starting URL: https://the-internet.herokuapp.com/javascript_alerts

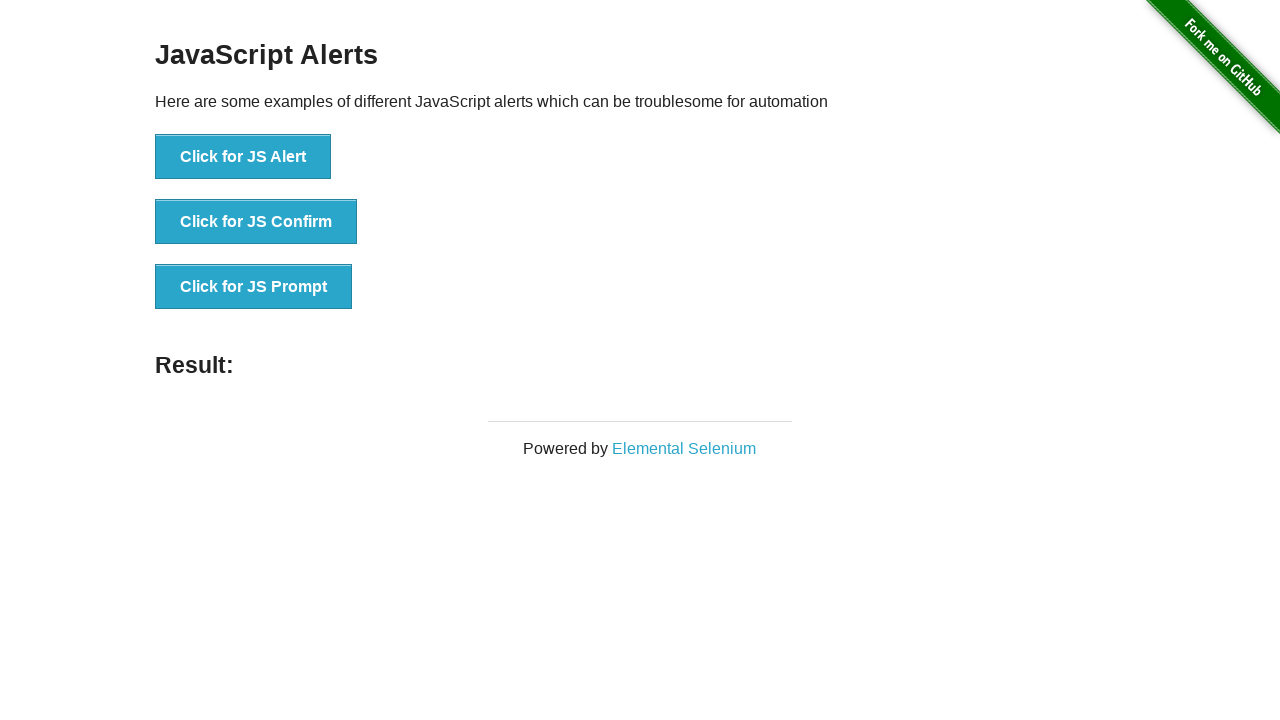

Set up dialog handler to accept alerts
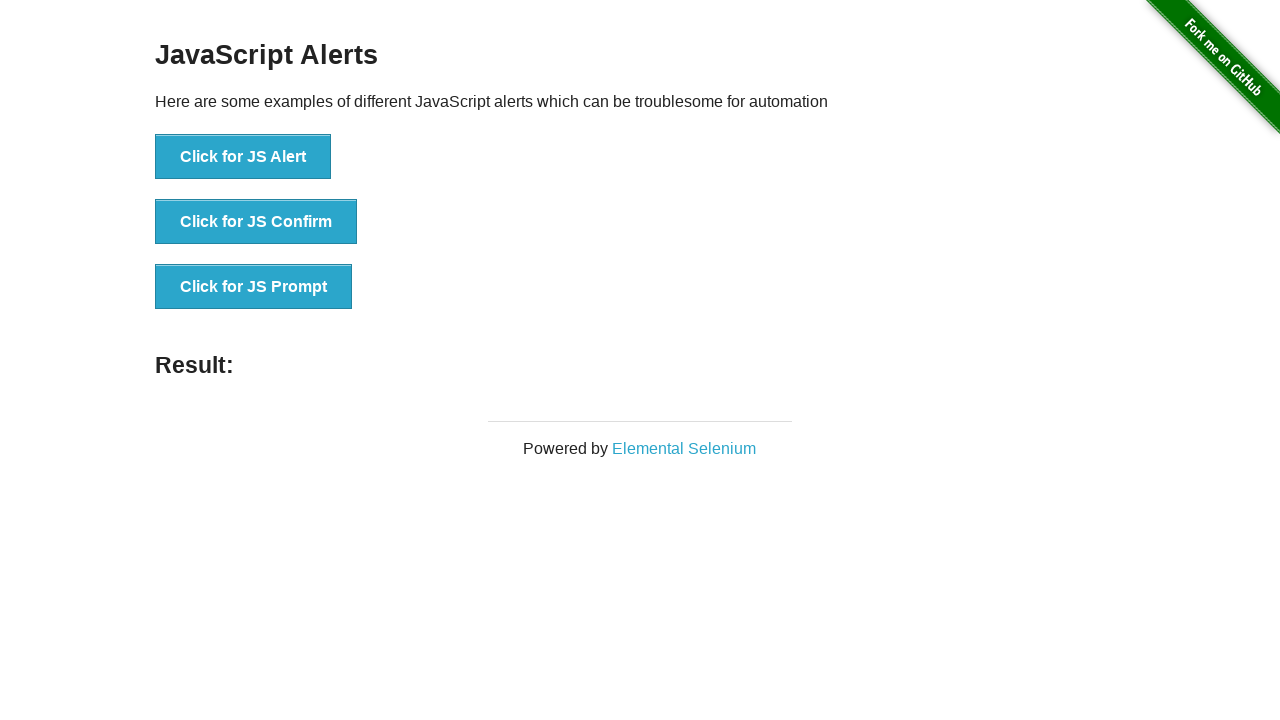

Clicked button to trigger JavaScript alert at (243, 157) on button:has-text('Click for JS Alert')
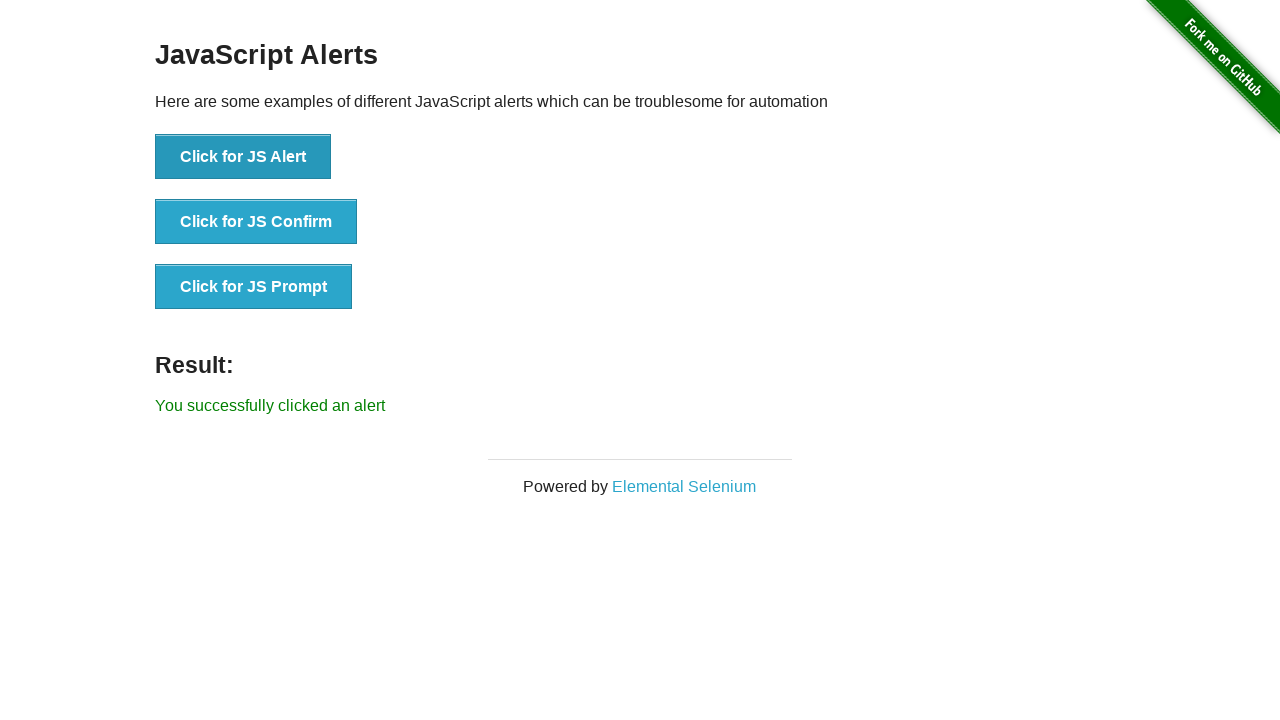

Alert was accepted and result text appeared
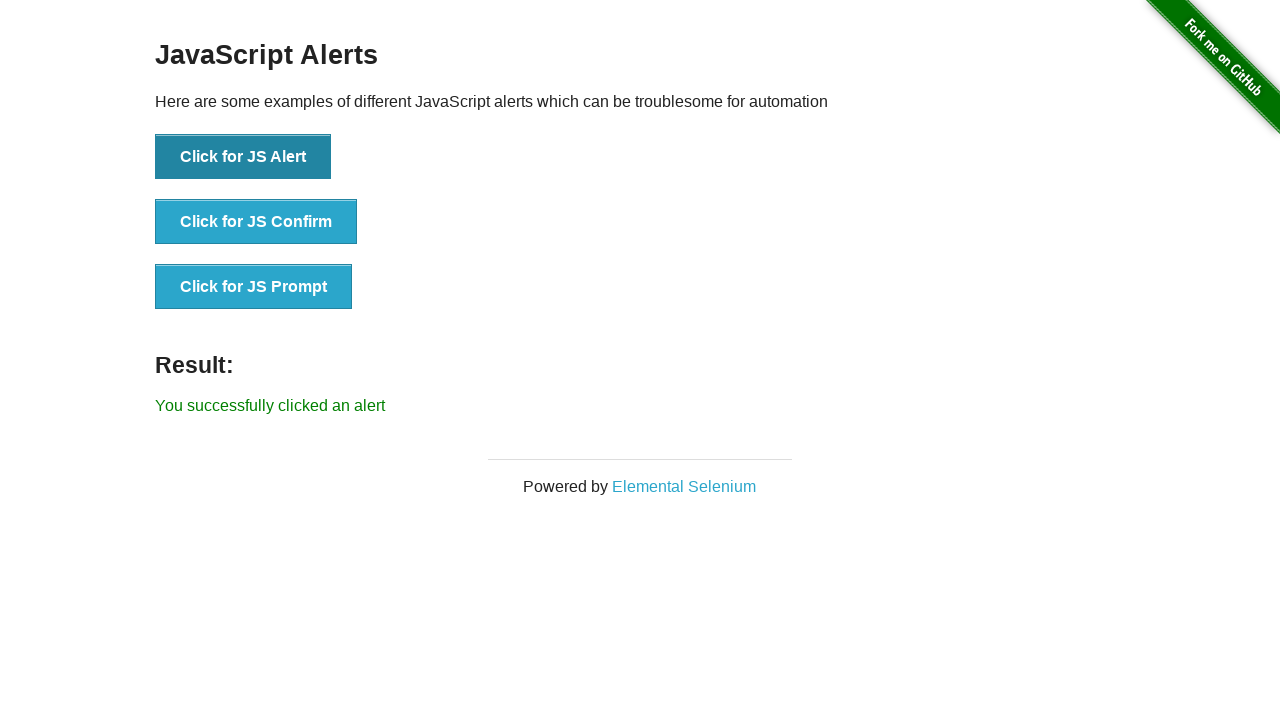

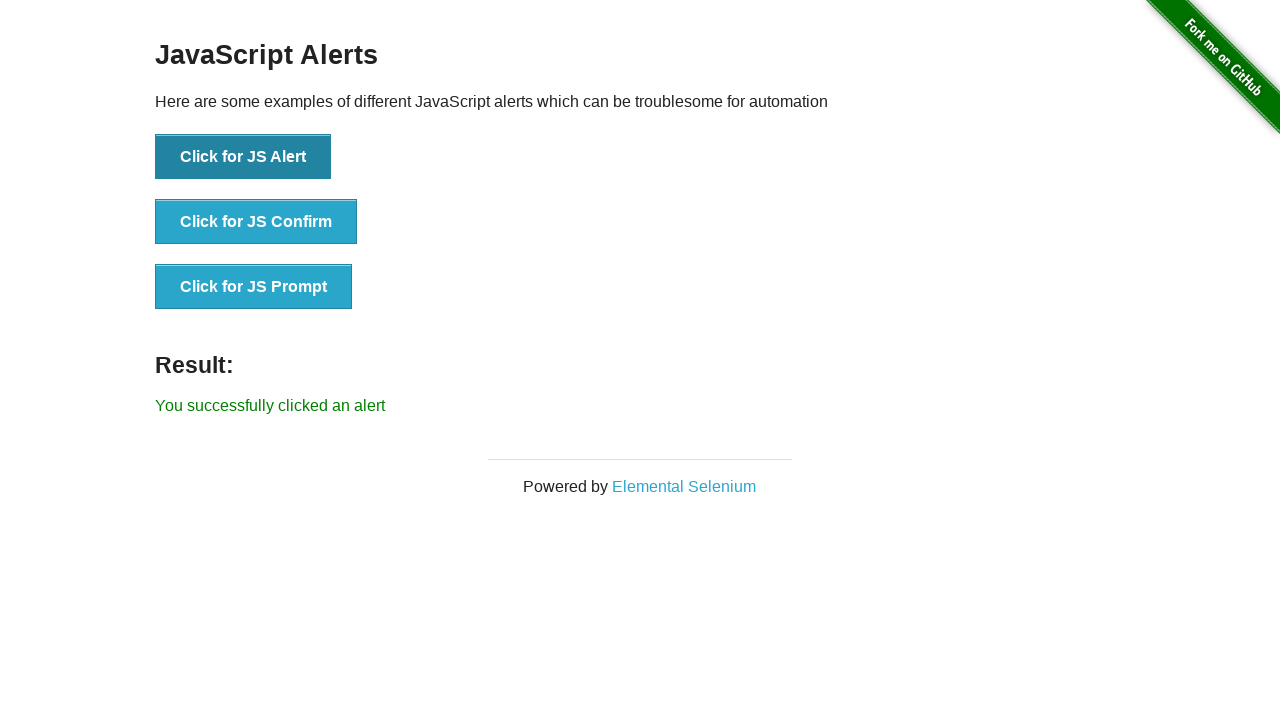